Navigates to a YouTube channel's videos page and verifies that video elements are displayed on the page.

Starting URL: https://www.youtube.com/channel/UCPqcD4WyybVEtAxaog9FiDQ/videos

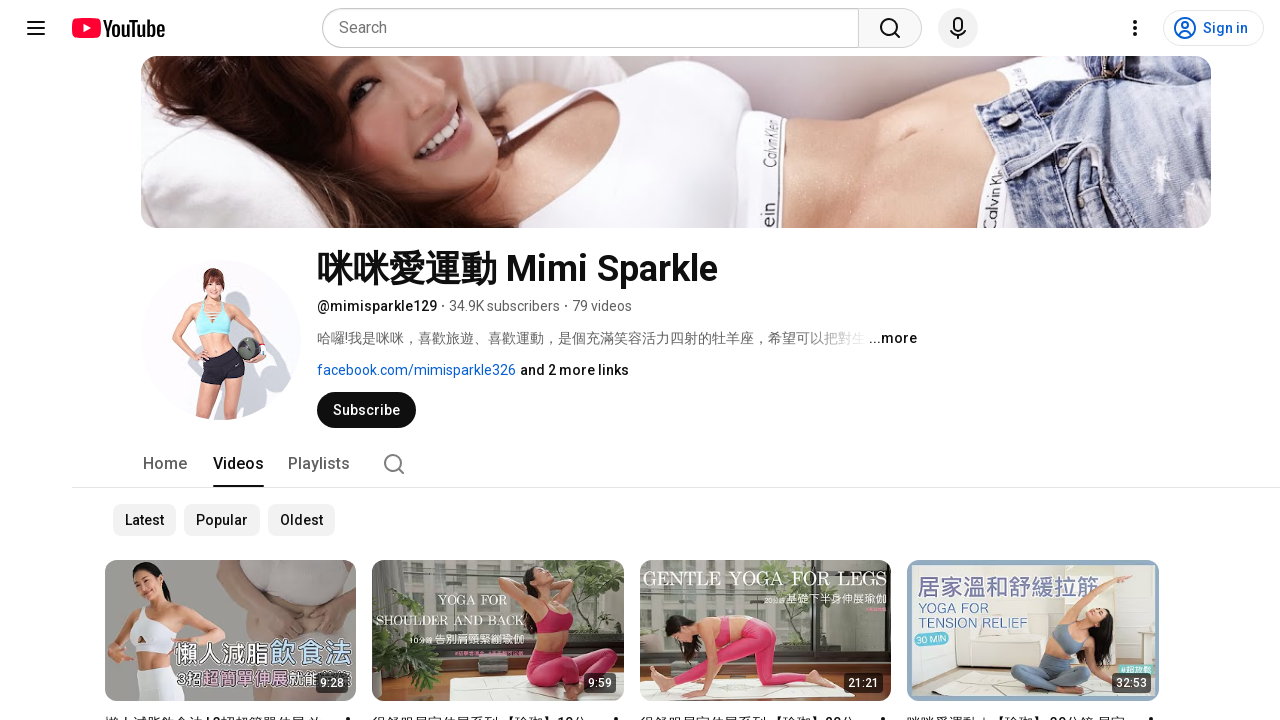

Navigated to YouTube channel videos page
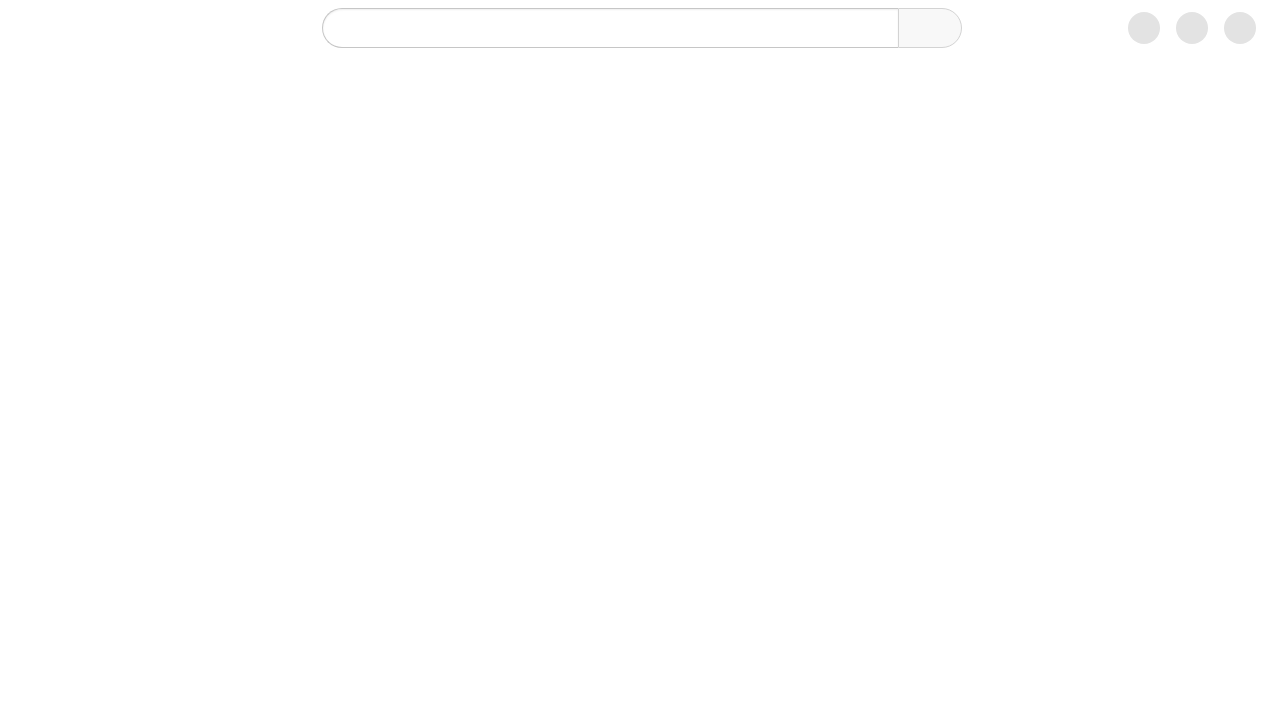

Video title link elements loaded on the page
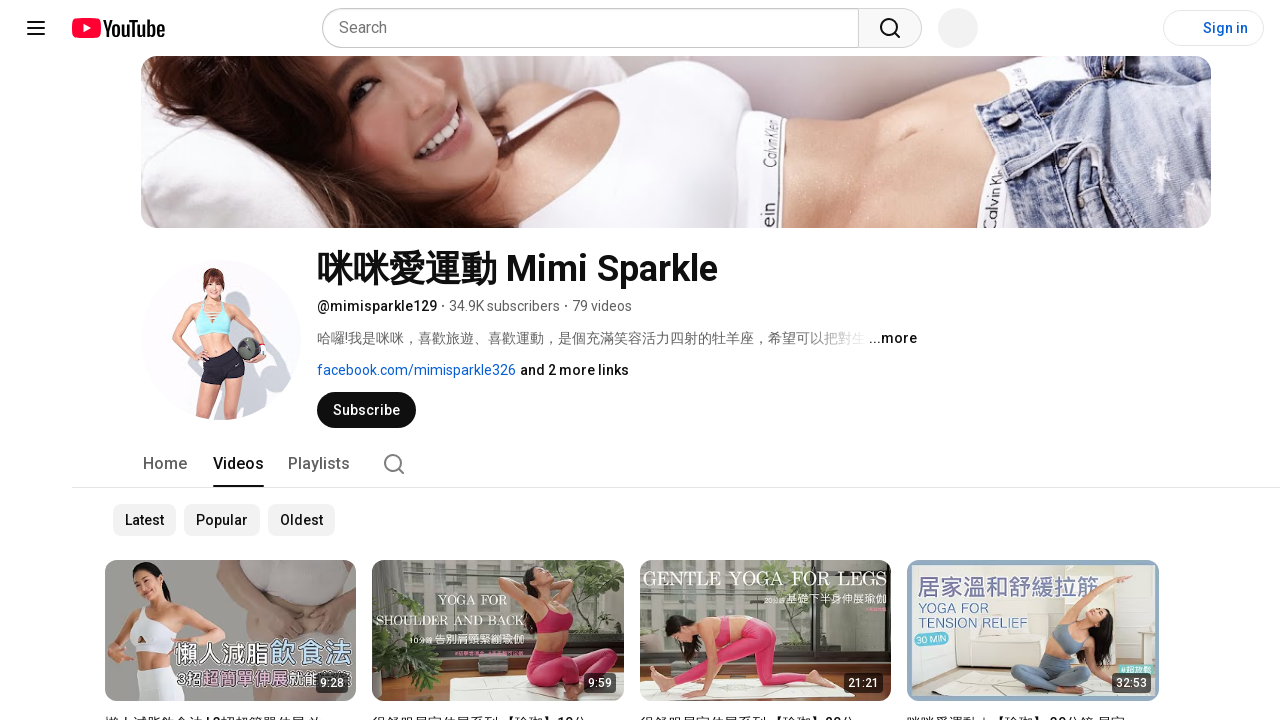

Located all video title link elements on the page
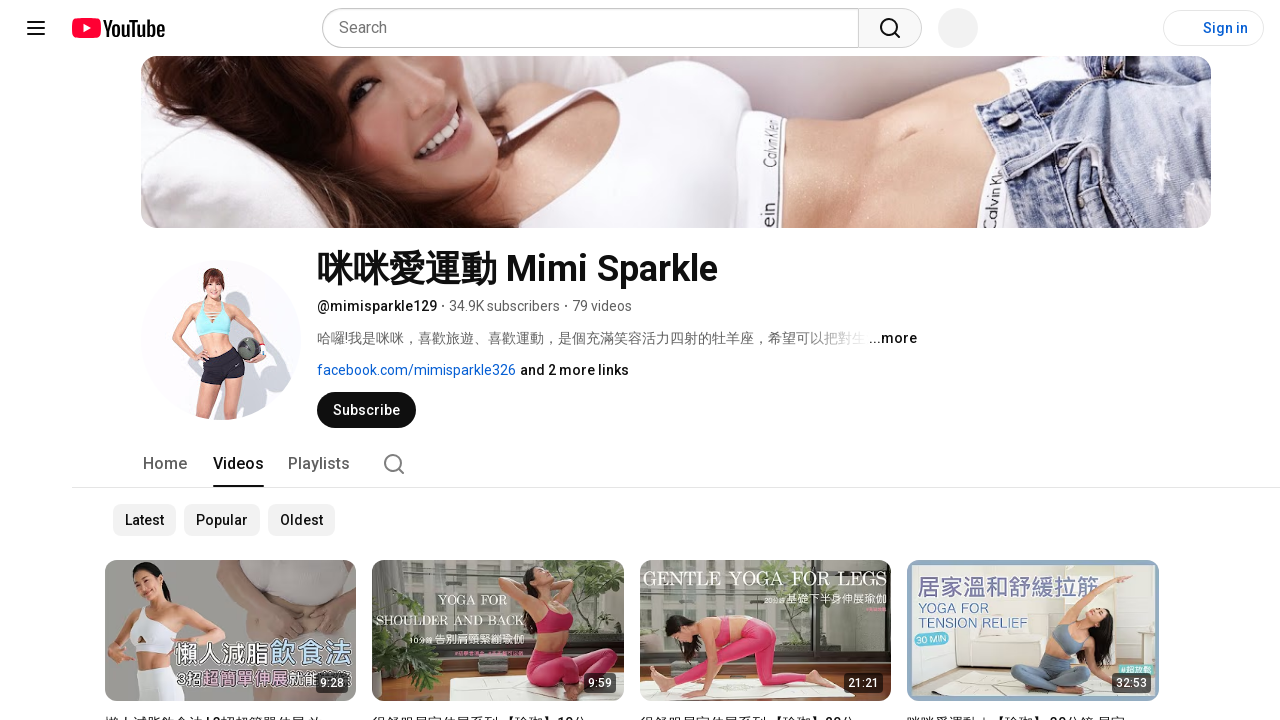

First video element is visible on the page
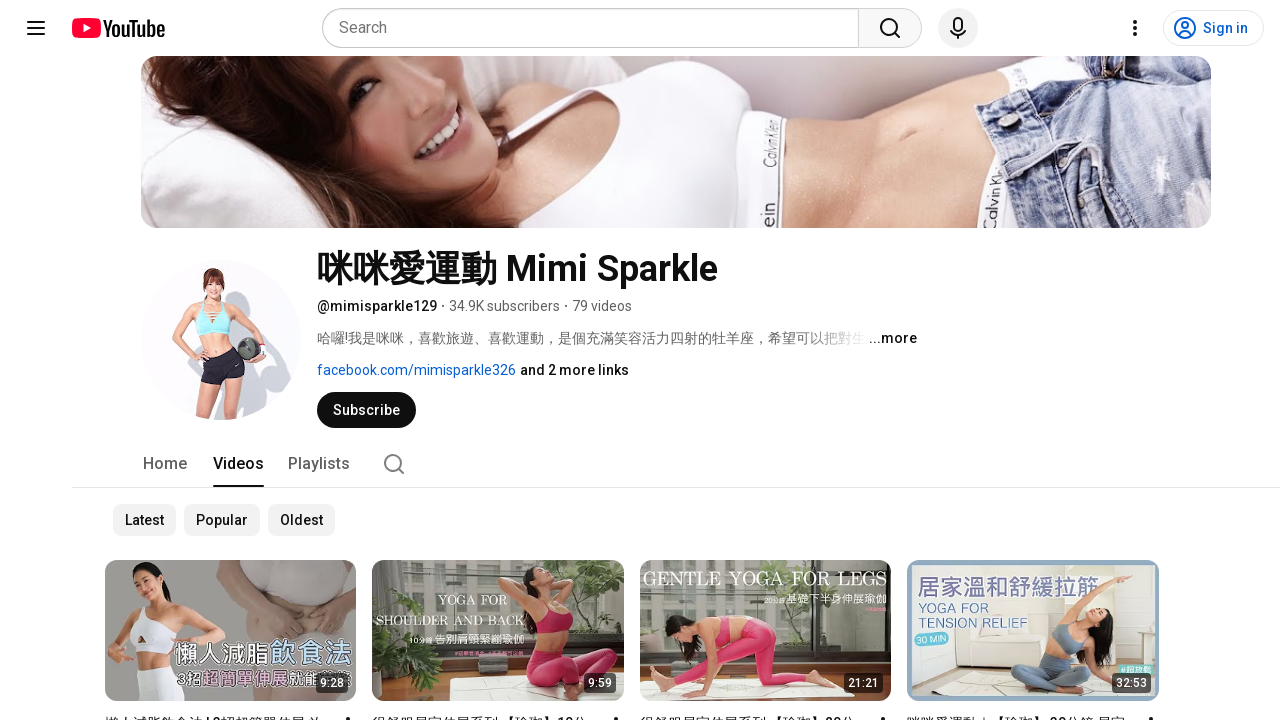

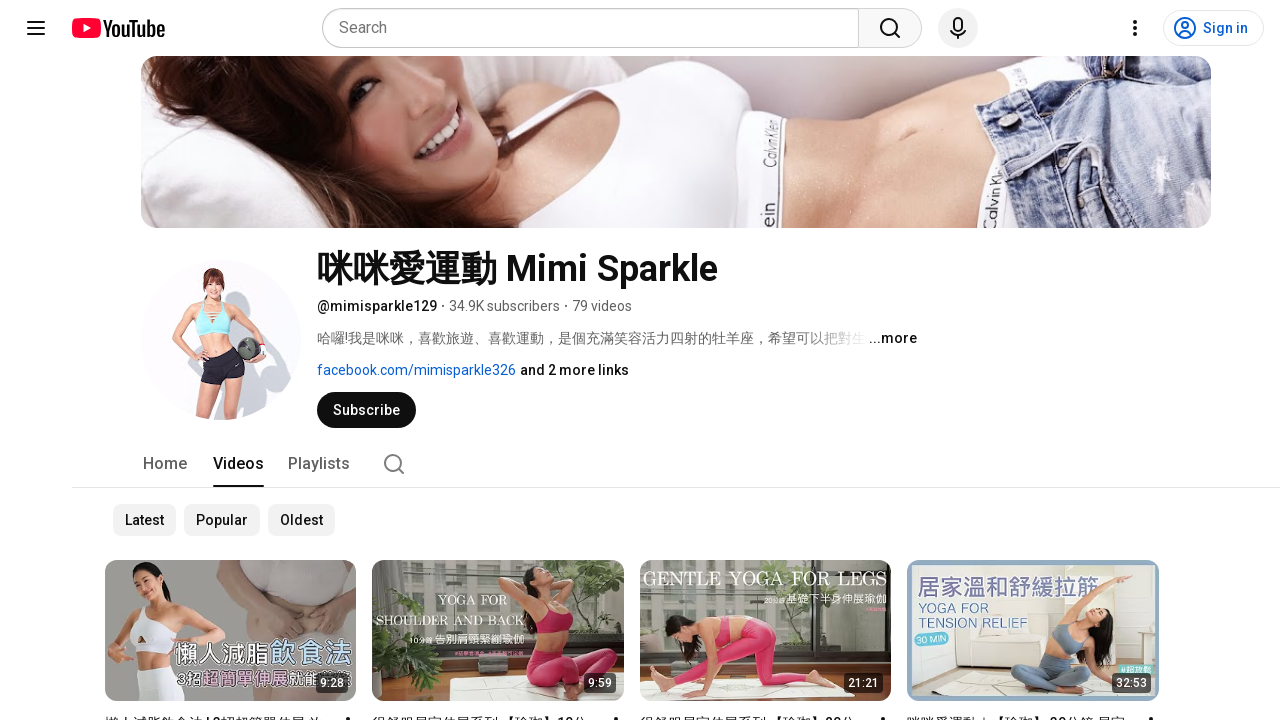